Tests accepting a JavaScript prompt dialog with input text and verifying the entered text appears in the result

Starting URL: https://demoqa.com/alerts

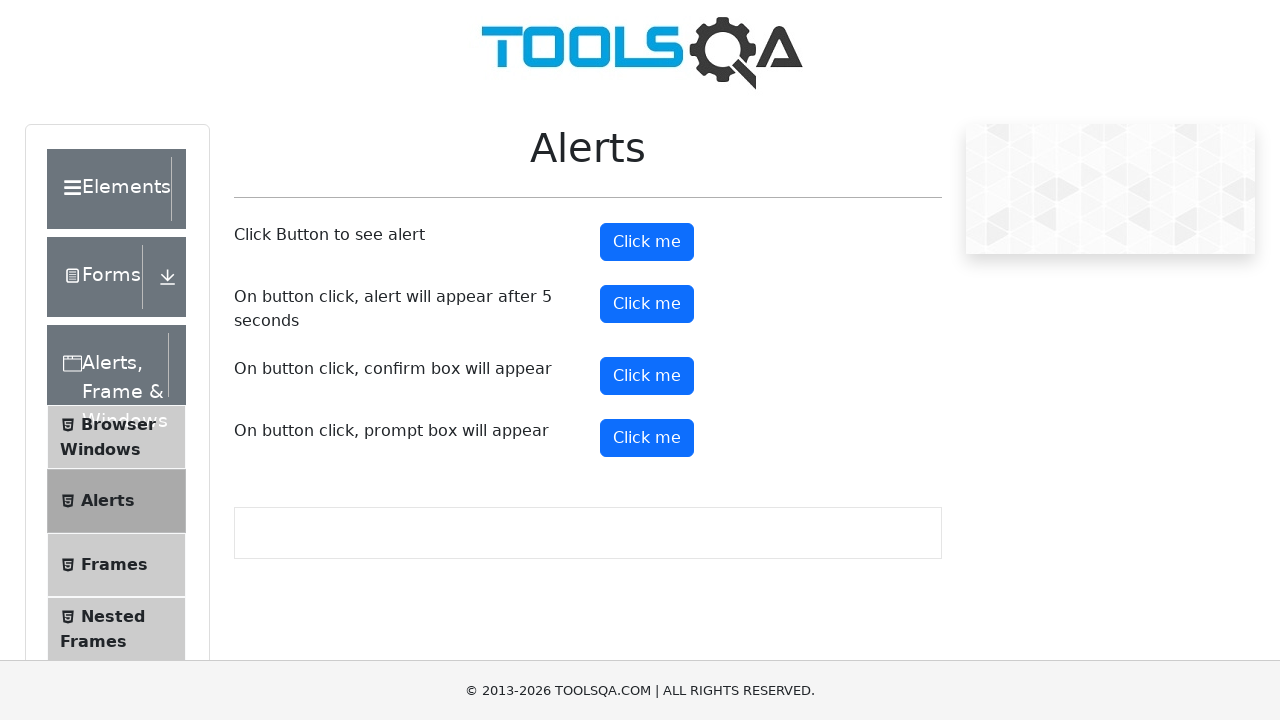

Set up dialog handler to accept prompt with 'sample_input_text'
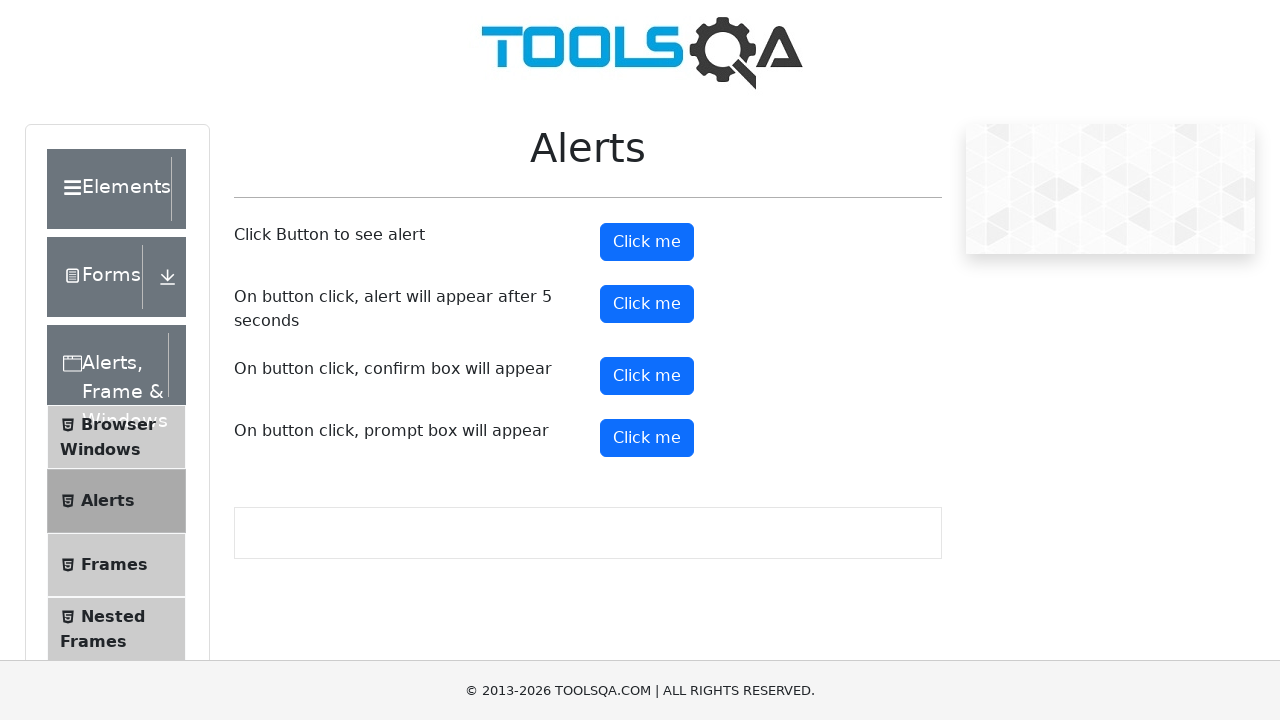

Clicked prompt button to trigger dialog at (647, 438) on #promtButton
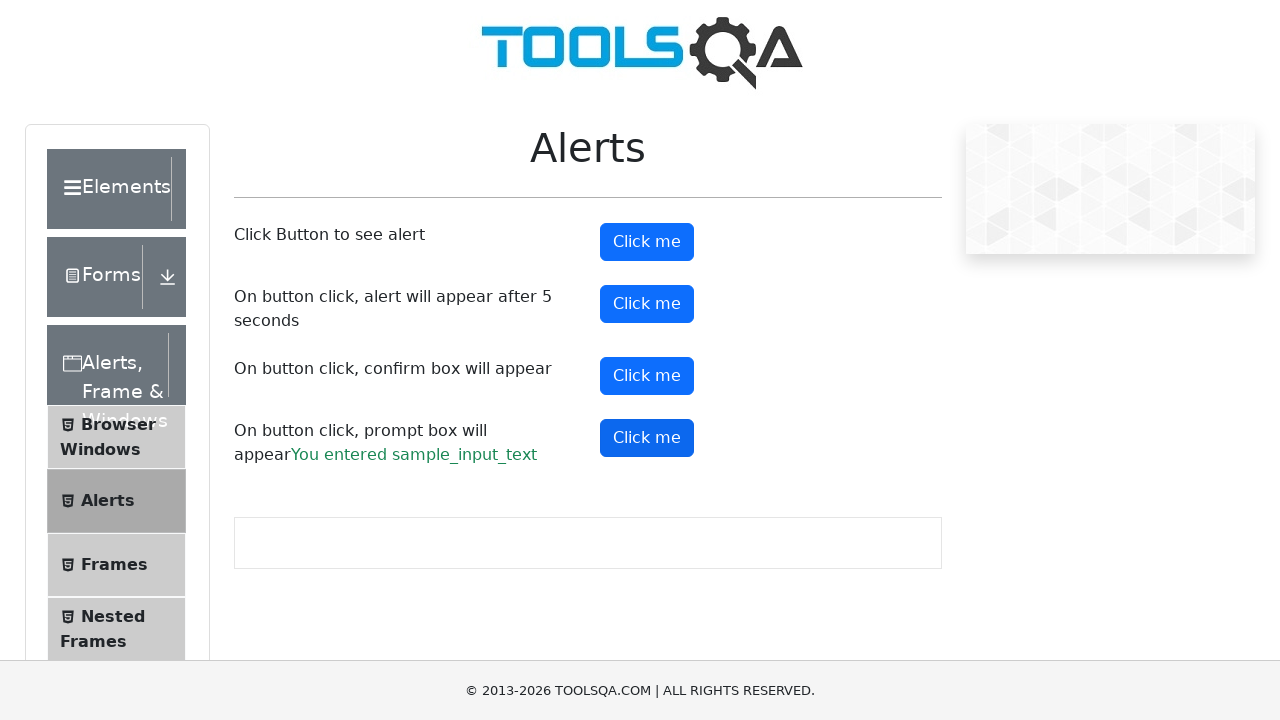

Waited for prompt result element to appear
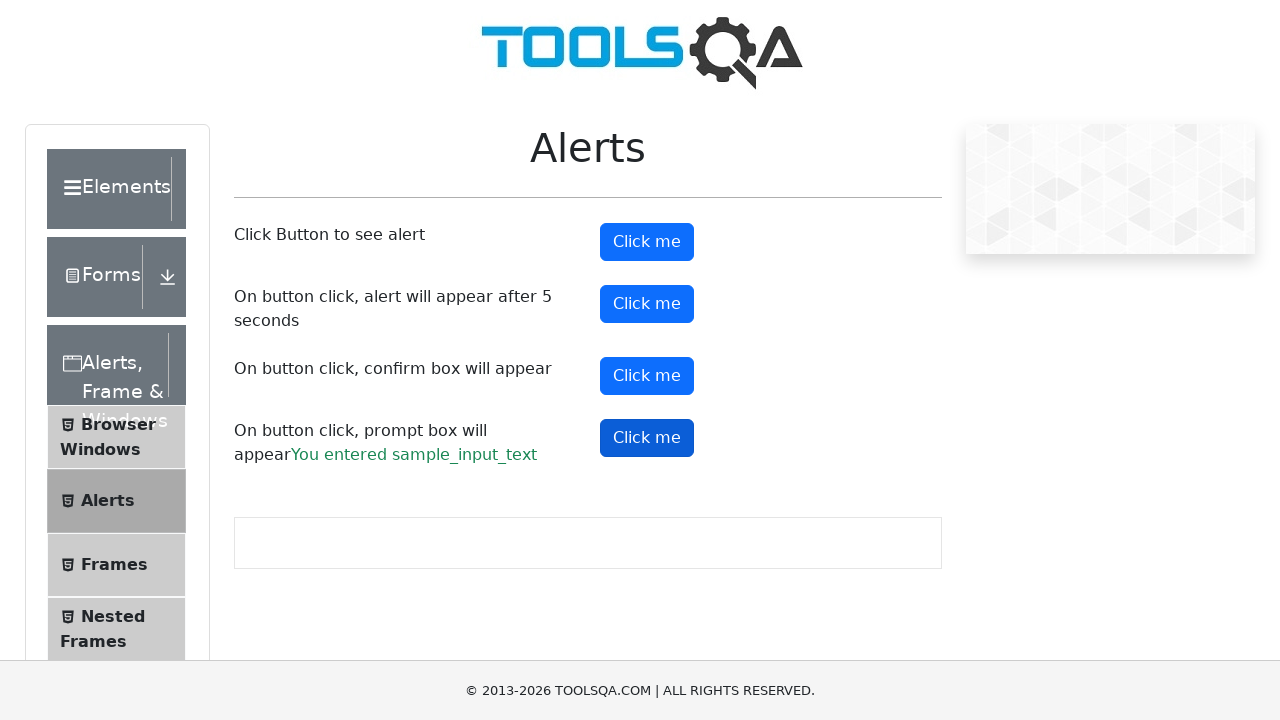

Verified that entered text 'sample_input_text' appears in prompt result
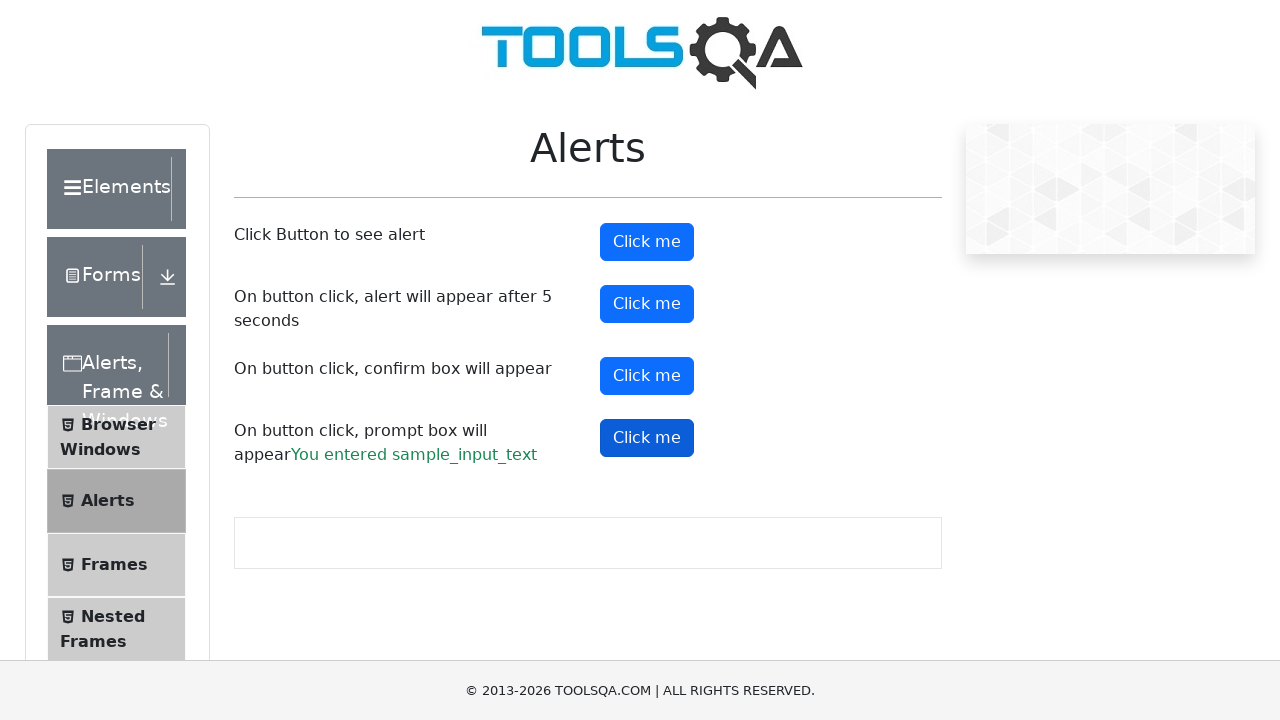

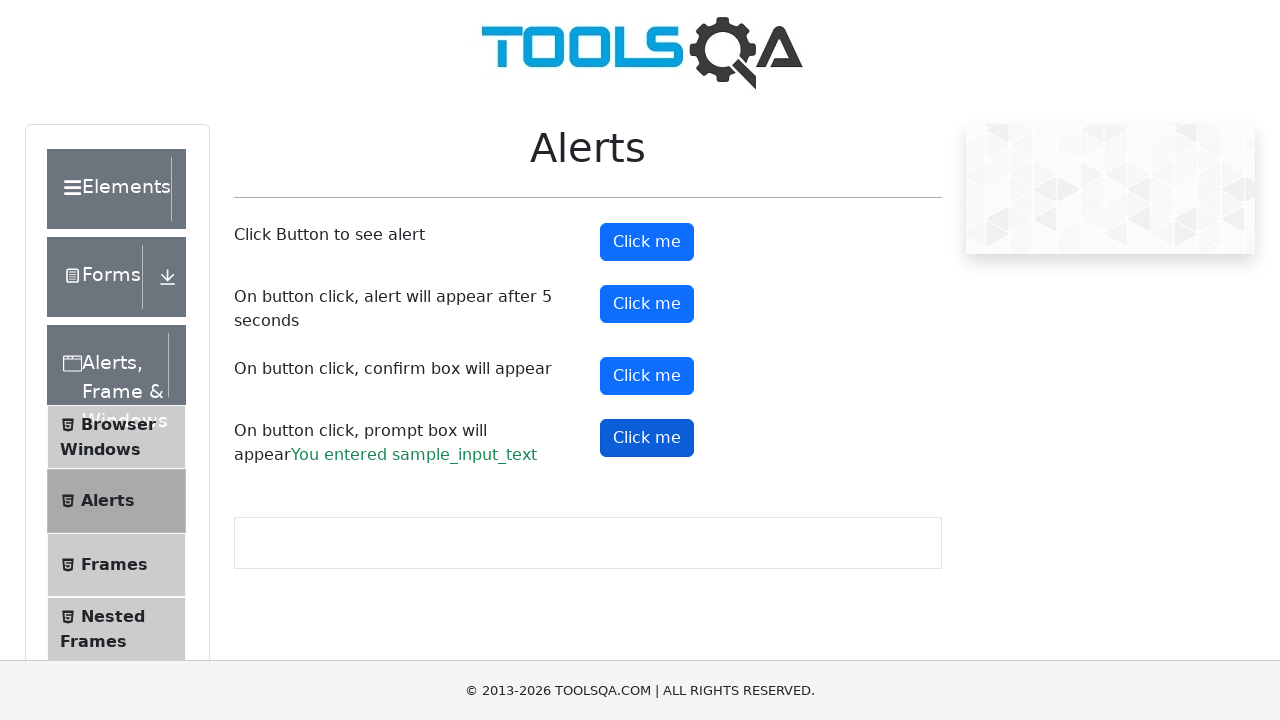